Navigates to a book listing page on Kingstone bookstore website and verifies that book product cards are displayed on the page.

Starting URL: https://www.kingstone.com.tw/book/pf/?buy=b1&page=1

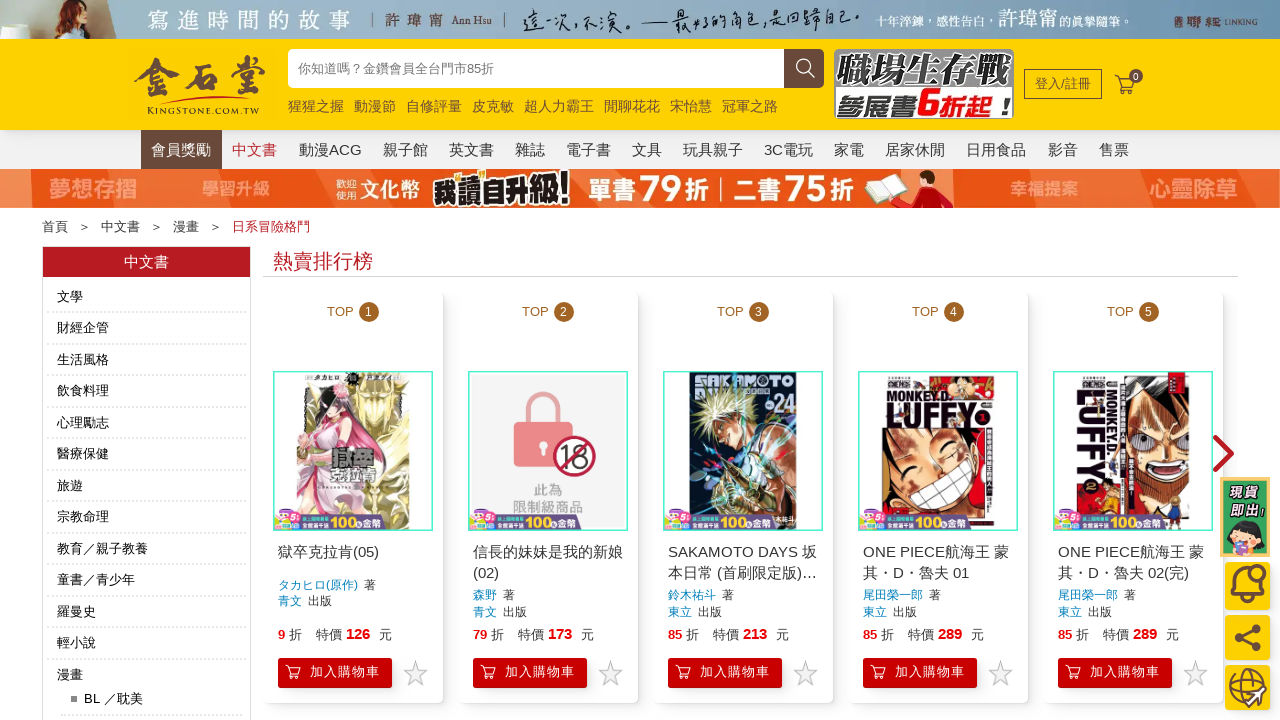

Main display container loaded
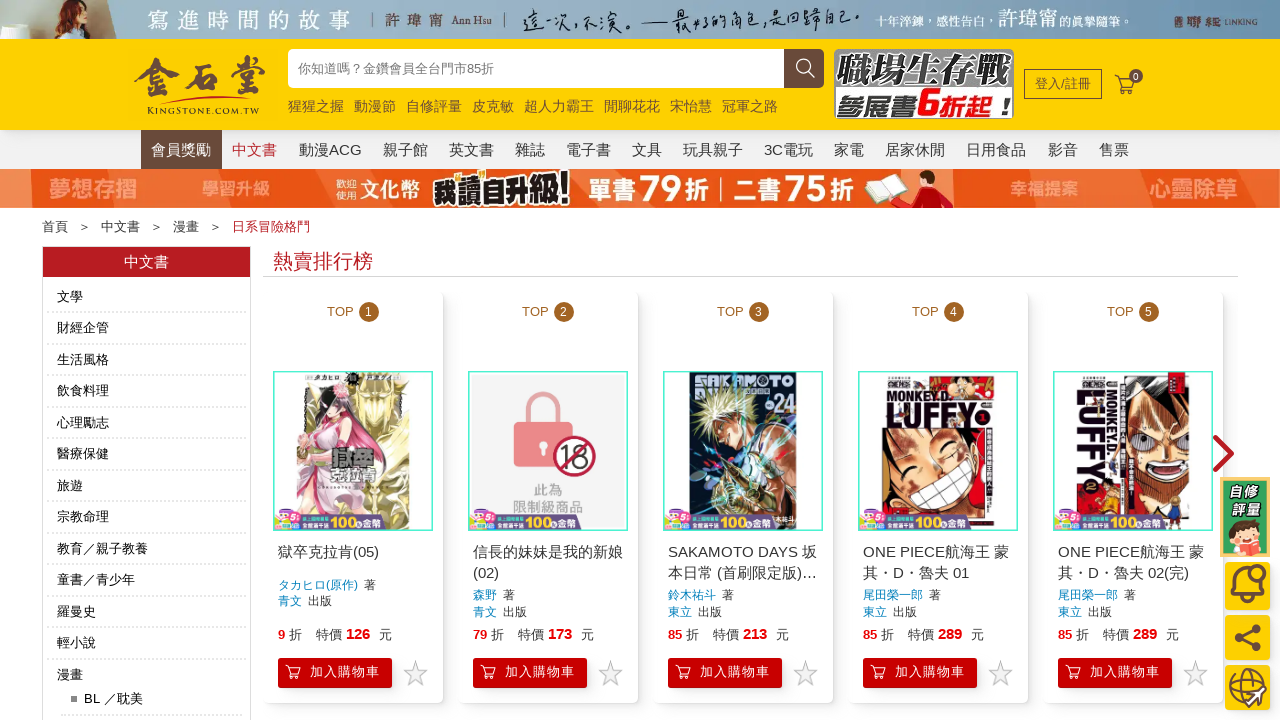

Book product cards are visible on the page
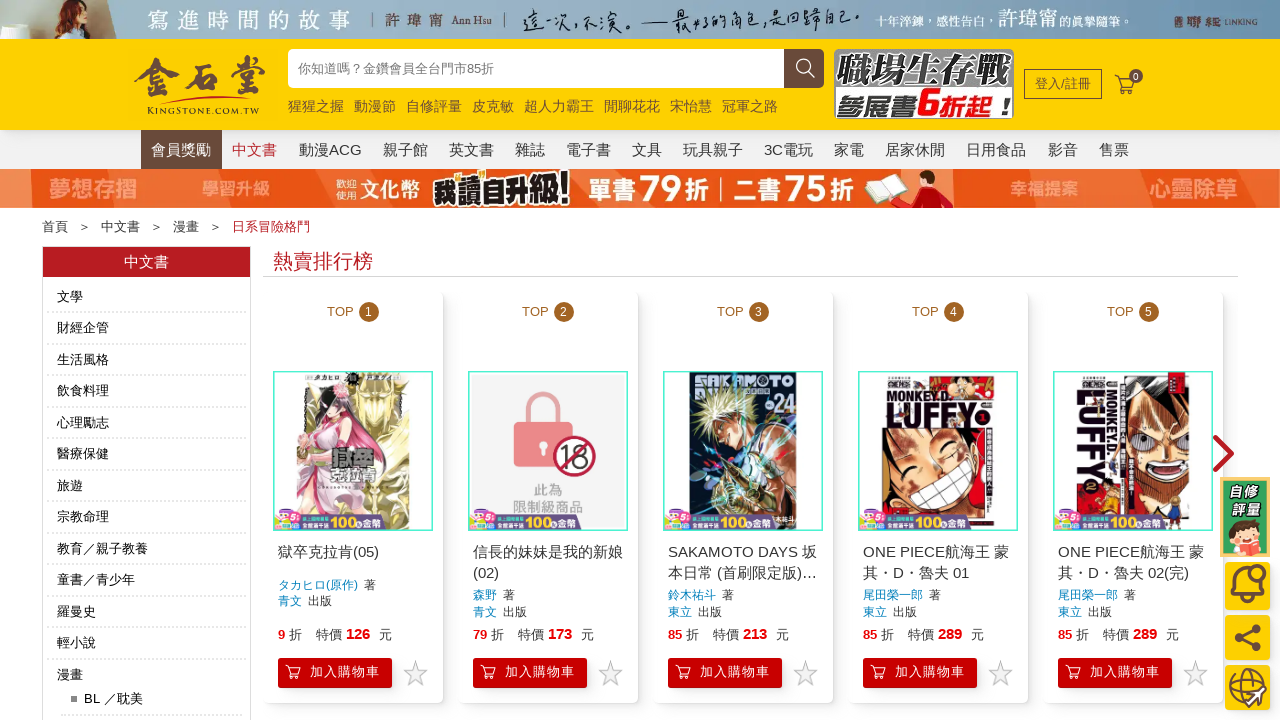

Book product titles verified to be present
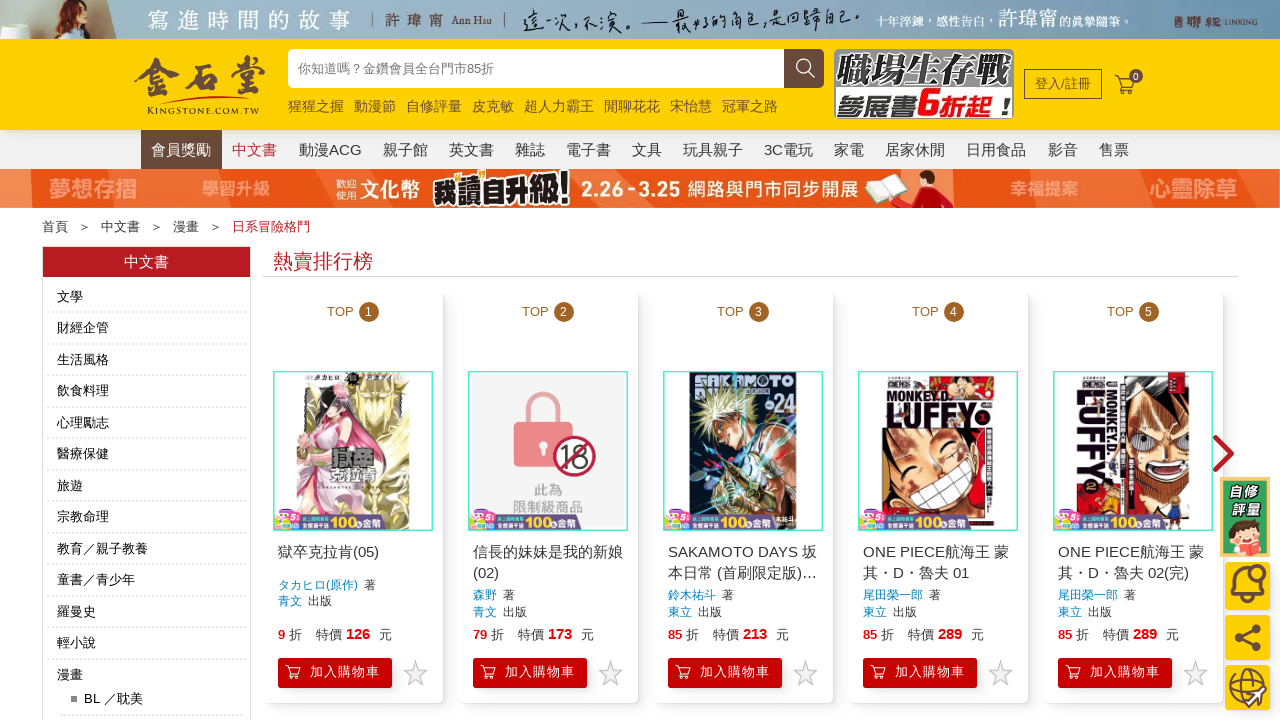

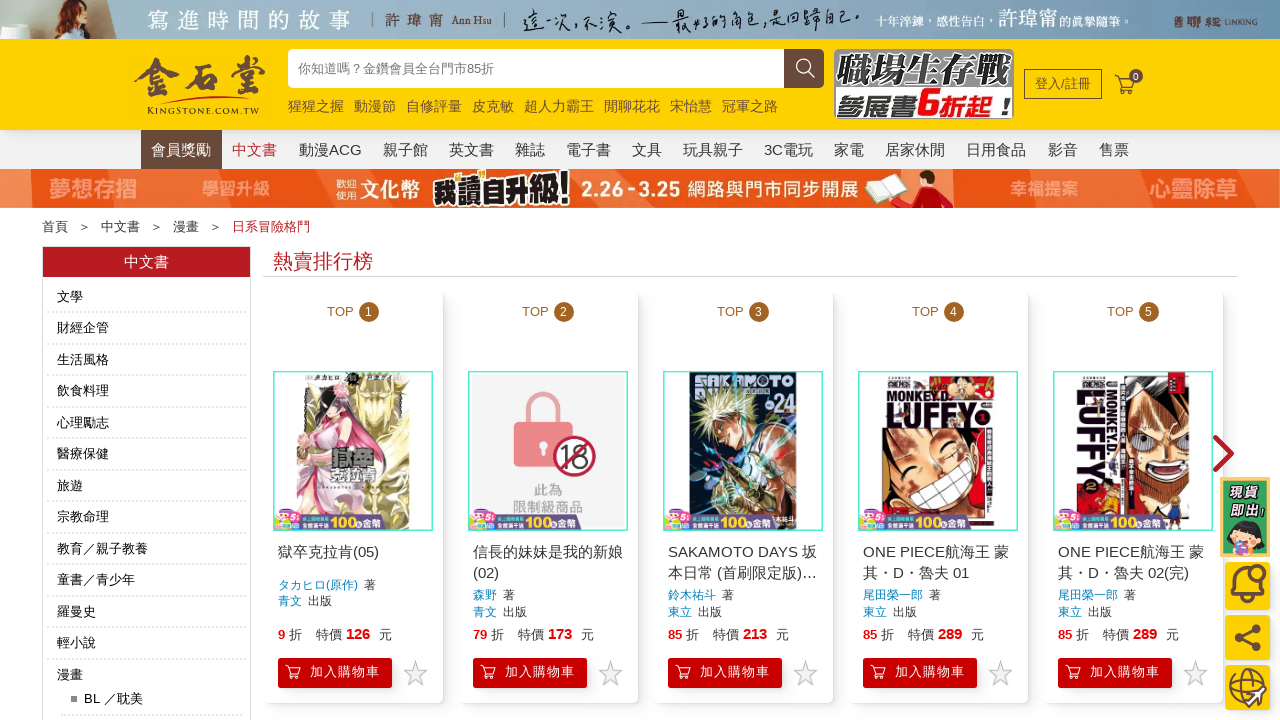